Navigates to the Greens Technology website and maximizes the browser window

Starting URL: http://www.greenstechnologys.com/

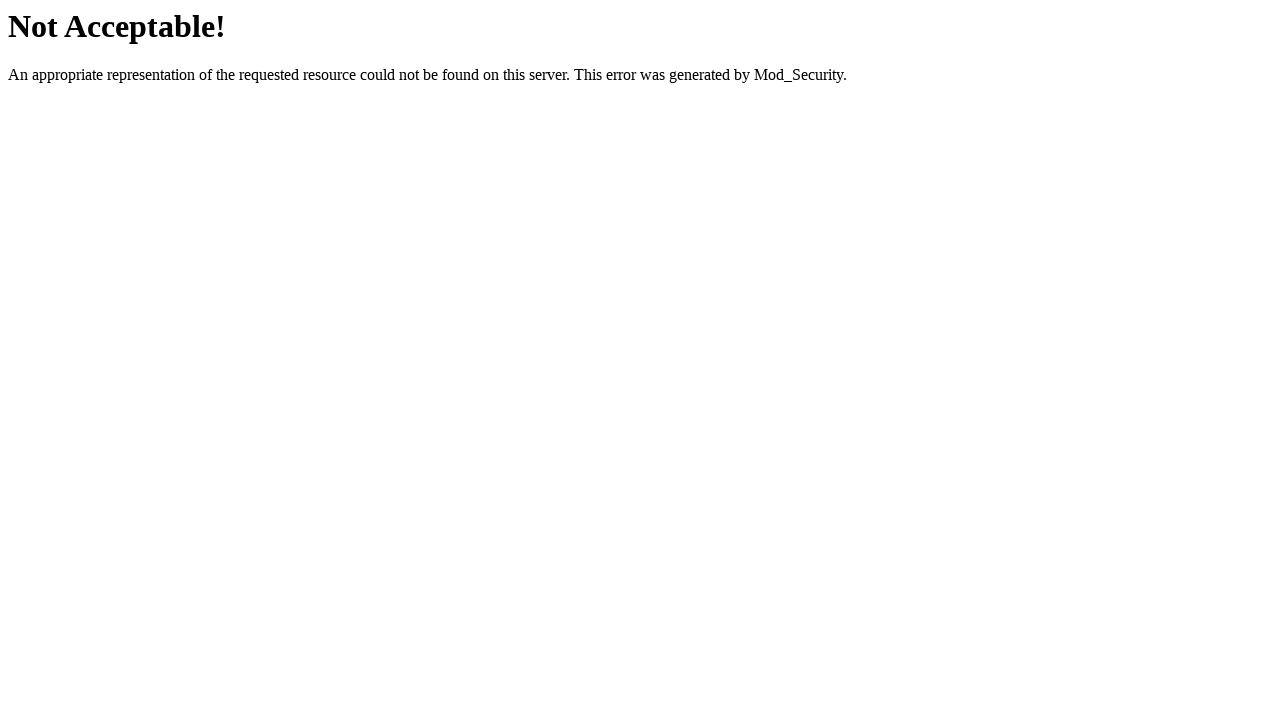

Navigated to Greens Technology website
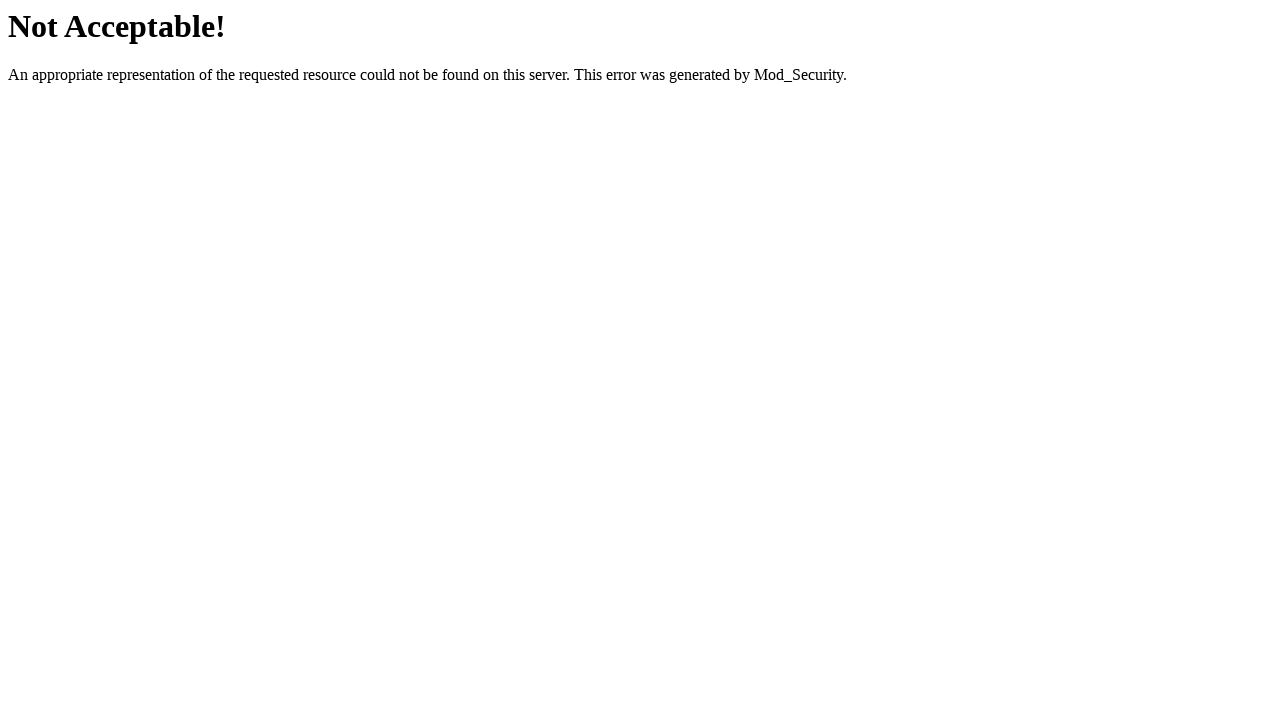

Maximized browser window to 1920x1080
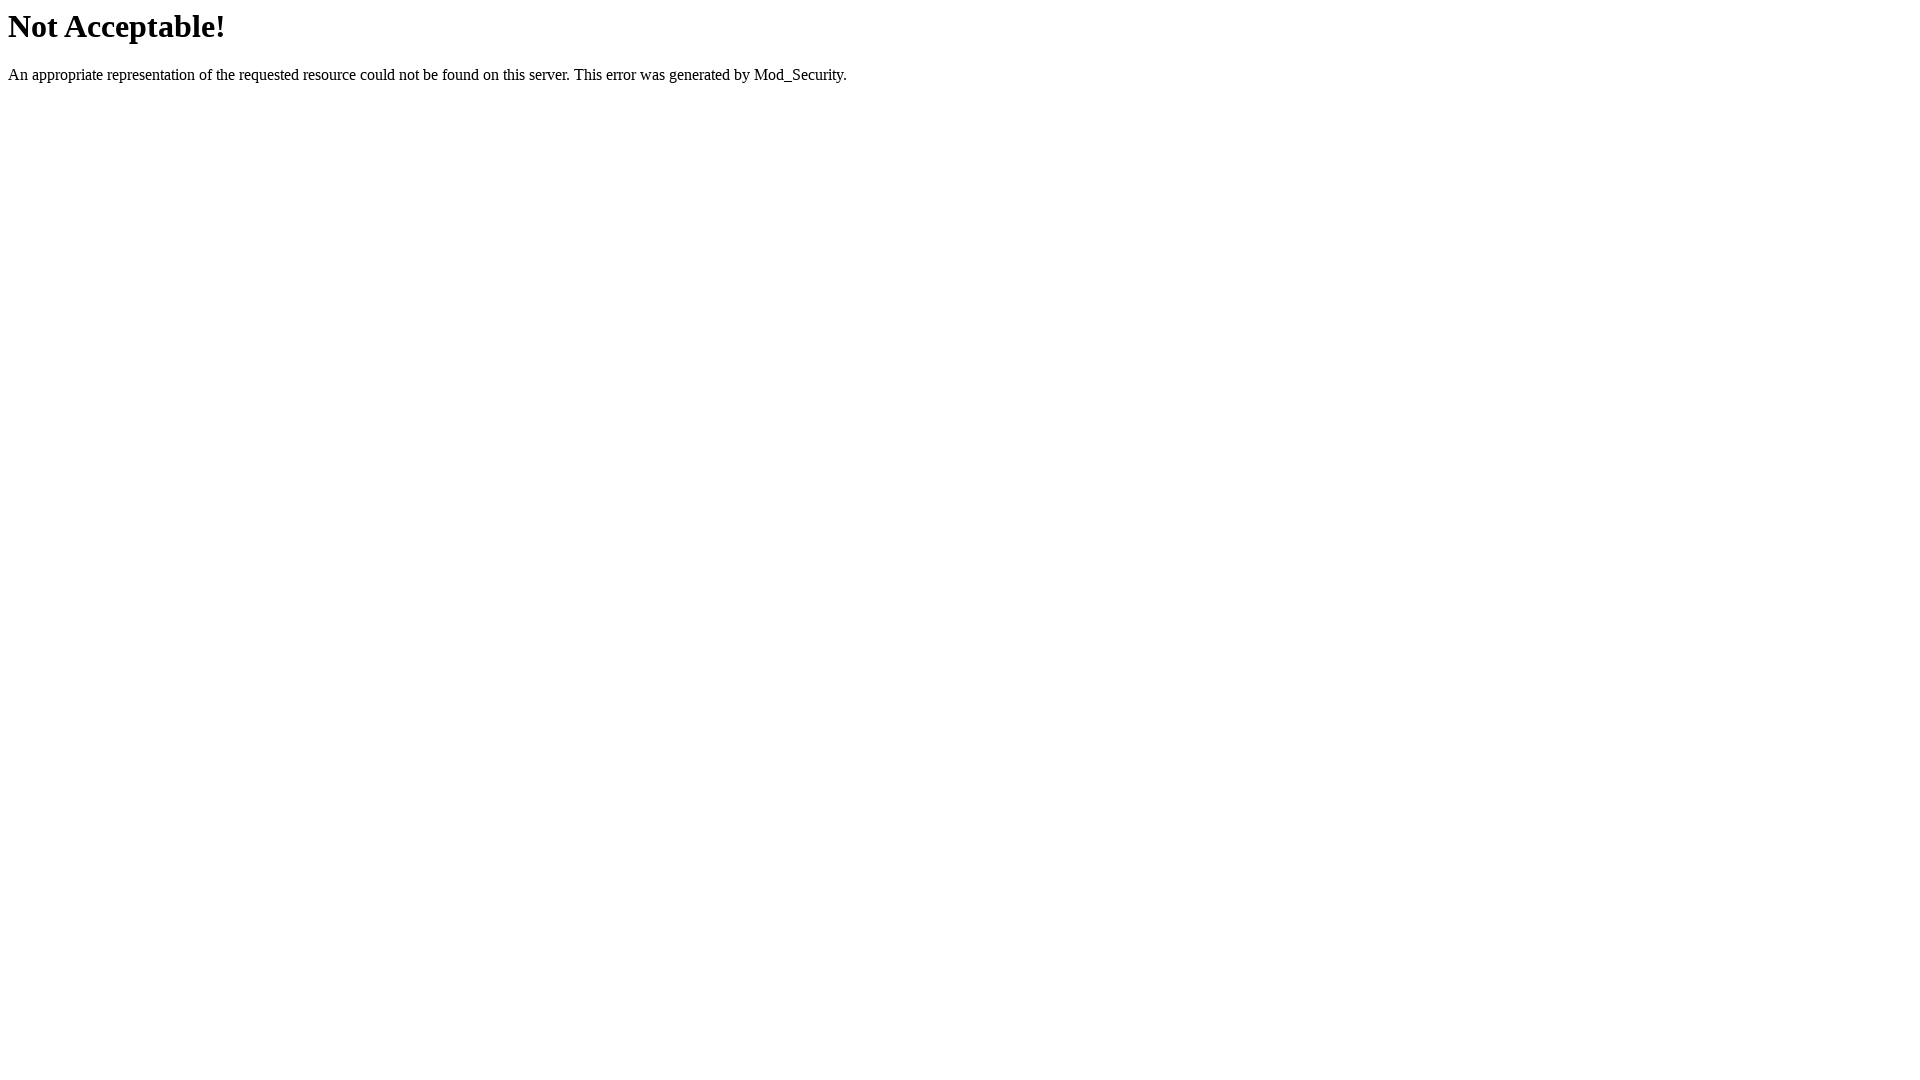

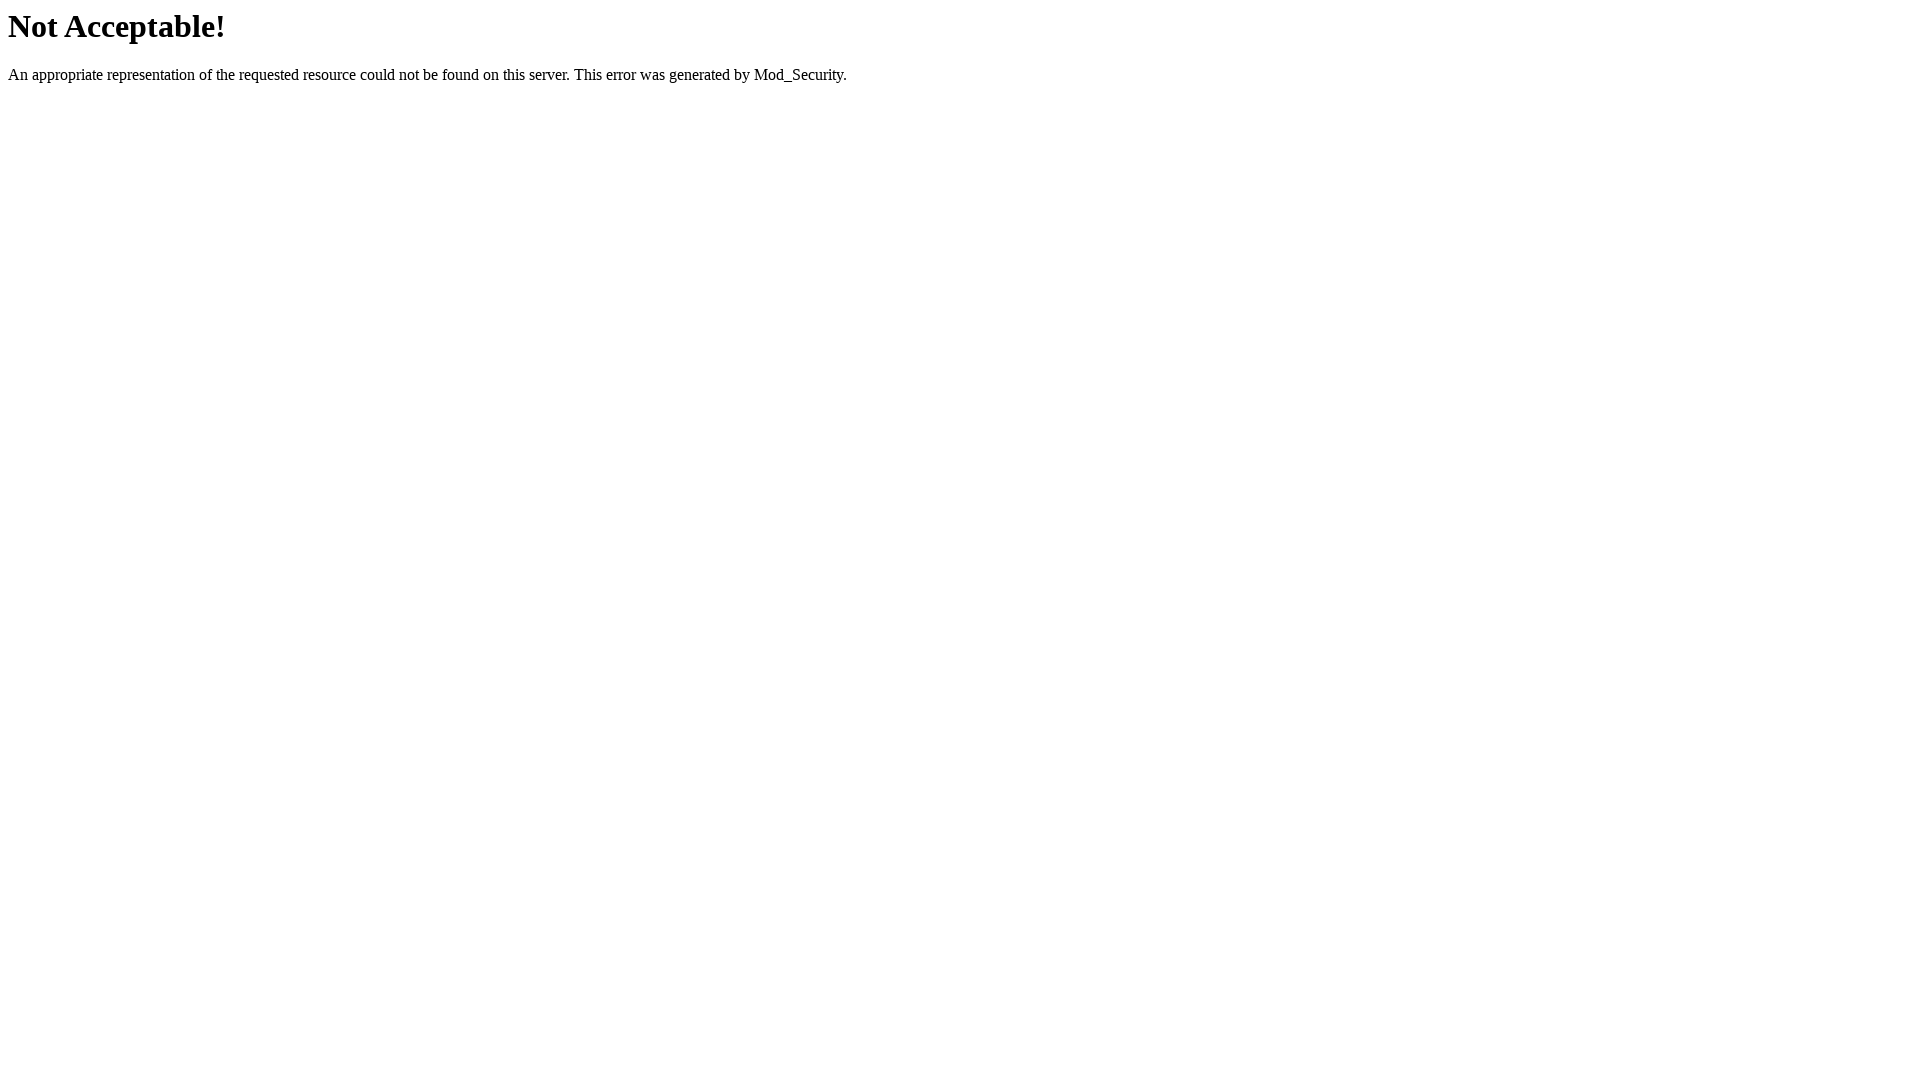